Navigates to a course content page, hovers over the RPA link, right-clicks it, and selects an option from the context menu

Starting URL: http://greenstech.in/selenium-course-content.html

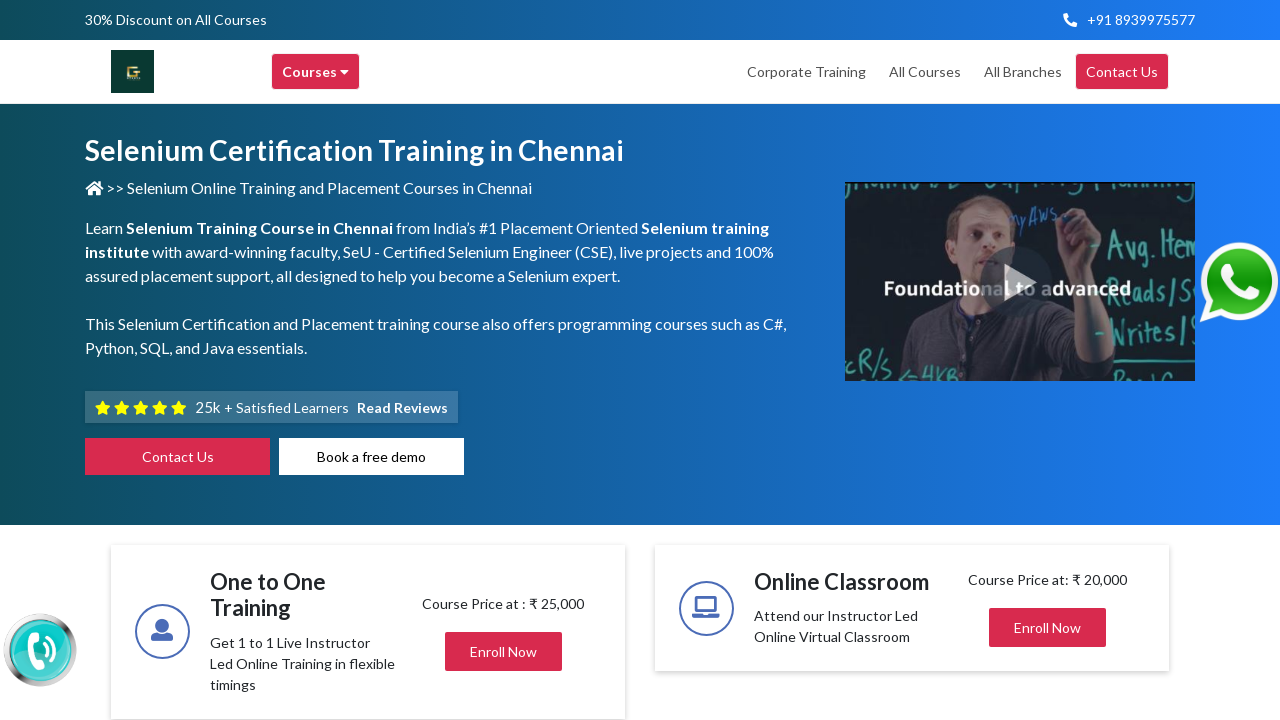

Hovered over the RPA link at (594, 361) on xpath=//a[text()='RPA']
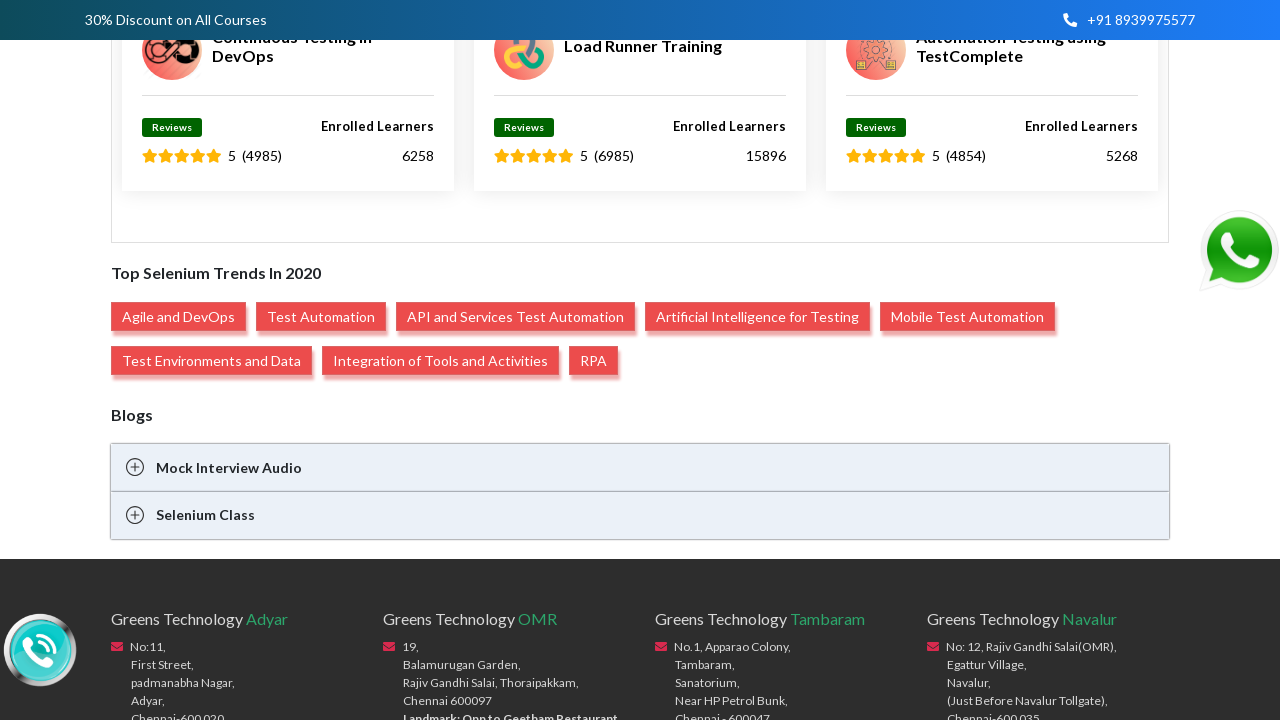

Right-clicked on the RPA link to open context menu at (594, 361) on xpath=//a[text()='RPA']
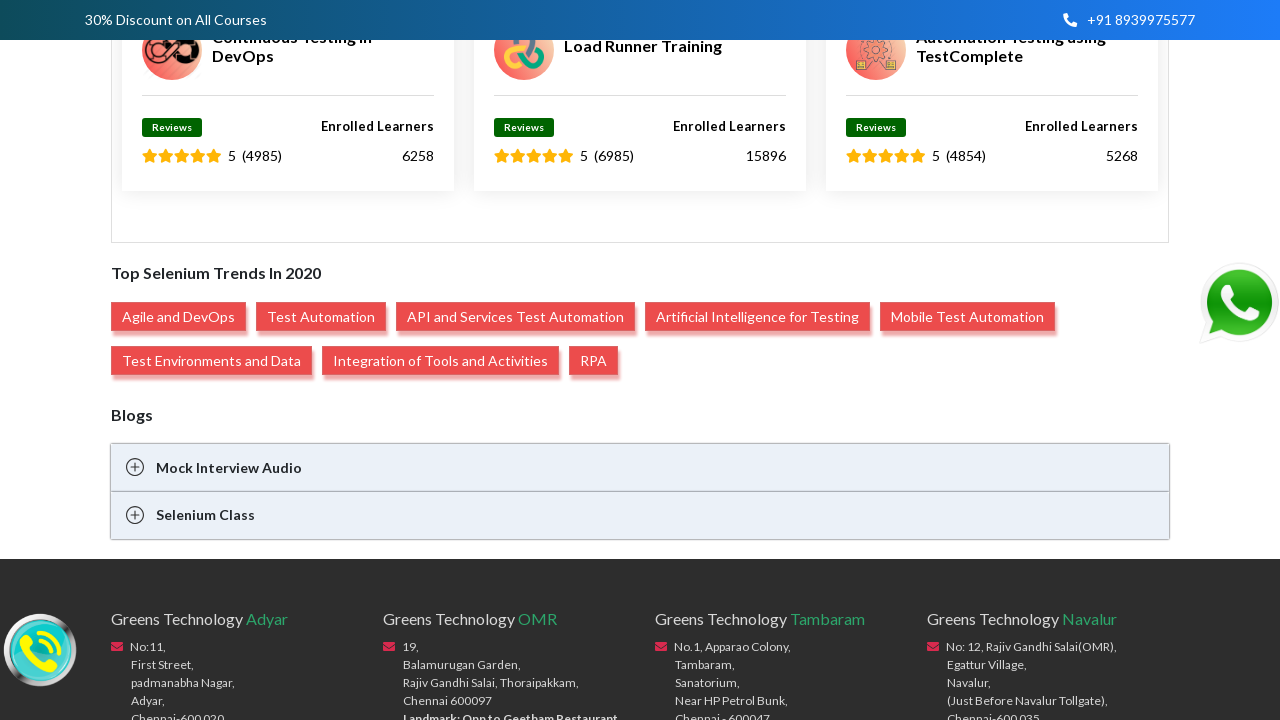

Pressed ArrowDown in context menu (iteration 1/6)
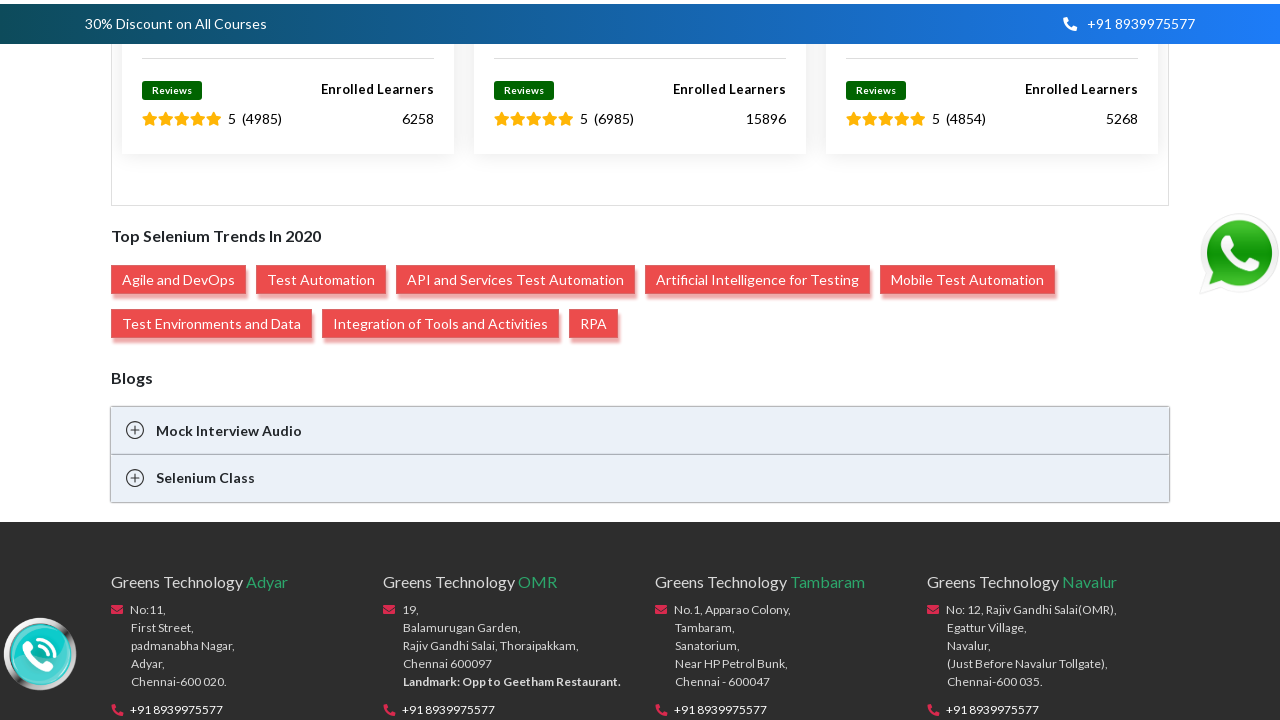

Pressed ArrowDown in context menu (iteration 2/6)
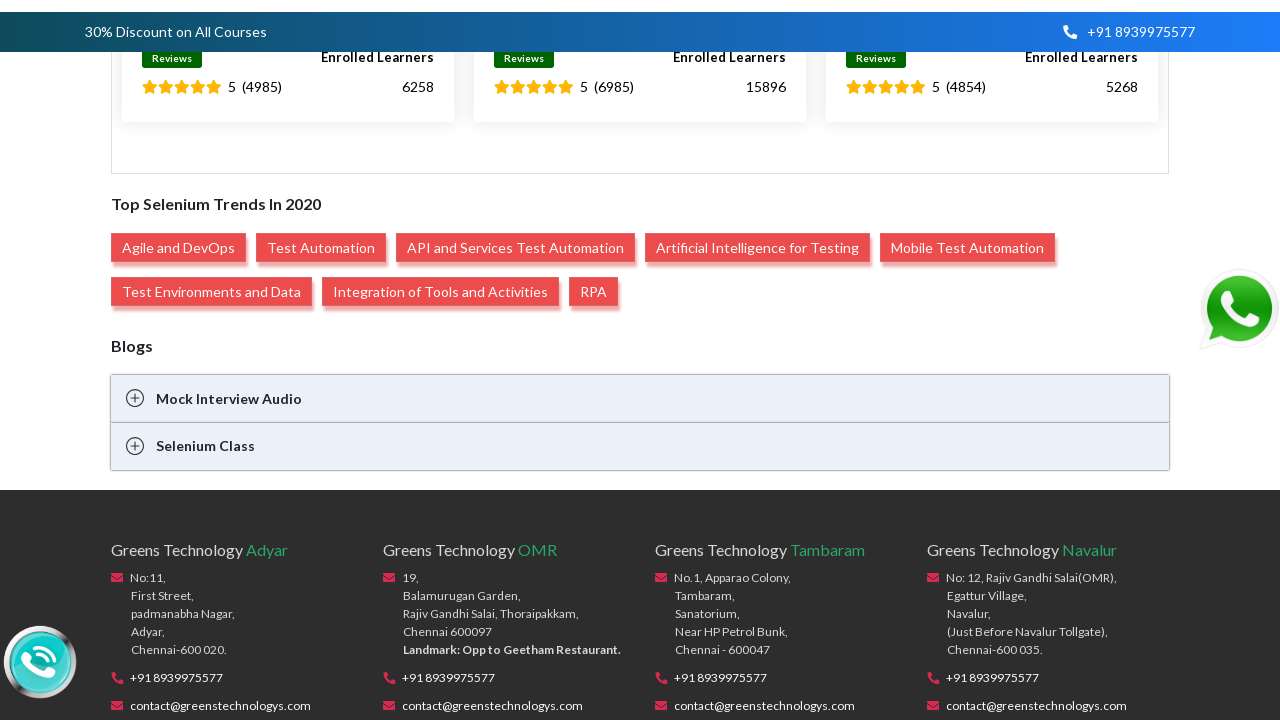

Pressed ArrowDown in context menu (iteration 3/6)
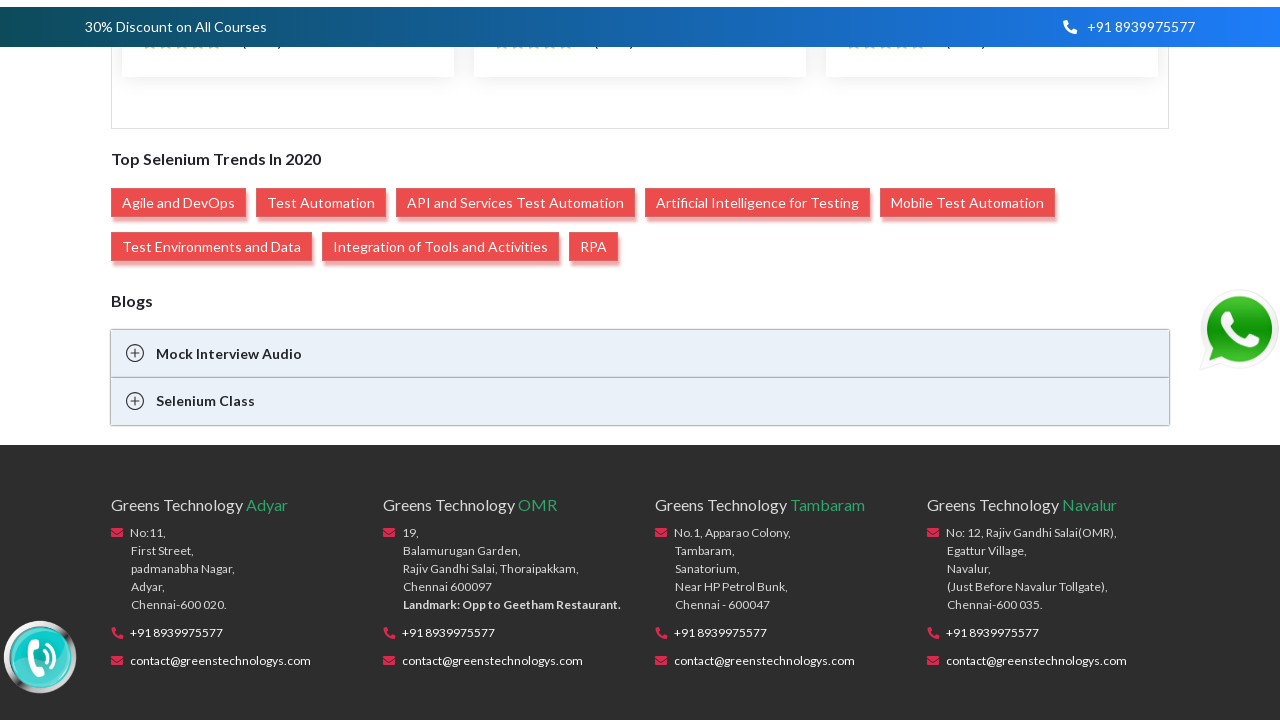

Pressed ArrowDown in context menu (iteration 4/6)
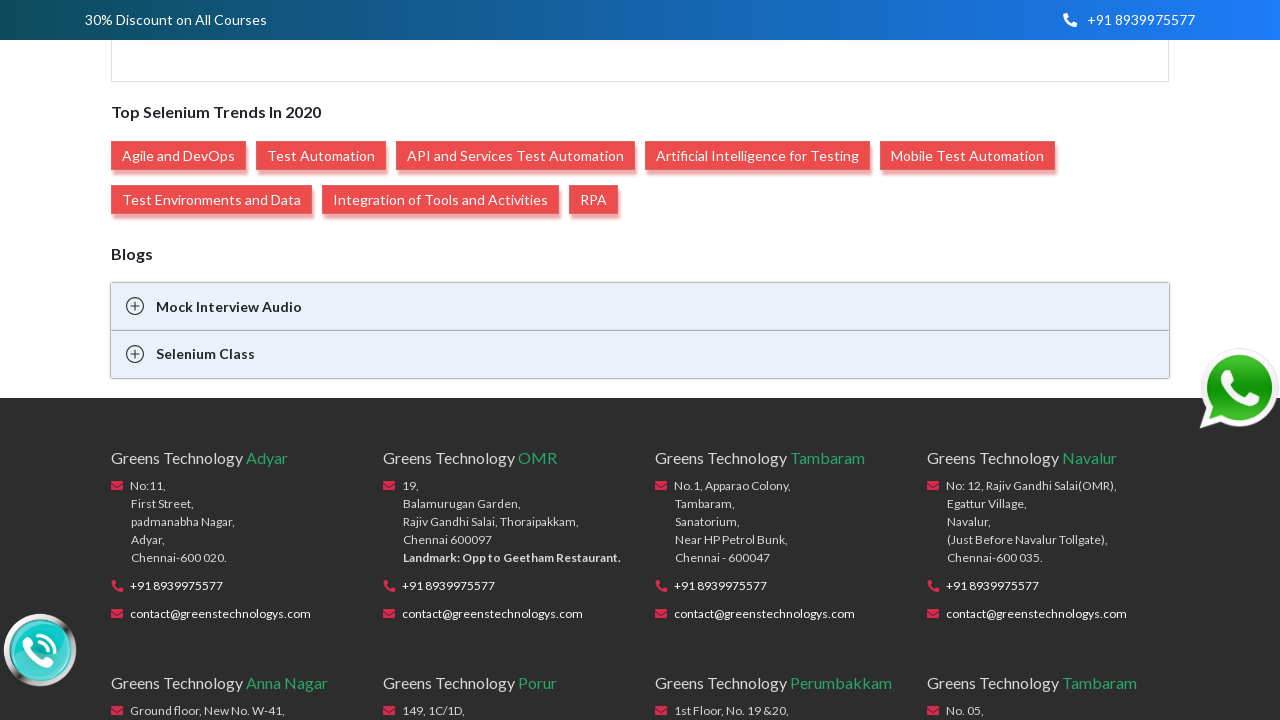

Pressed ArrowDown in context menu (iteration 5/6)
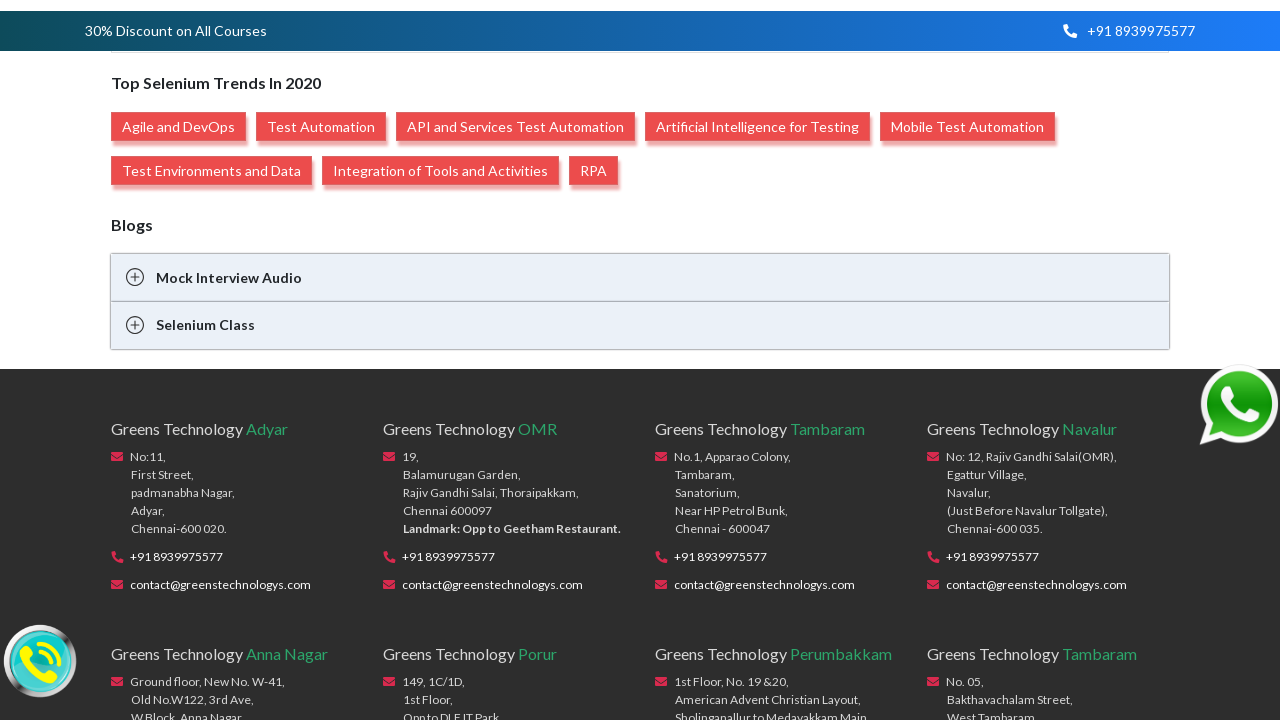

Pressed ArrowDown in context menu (iteration 6/6)
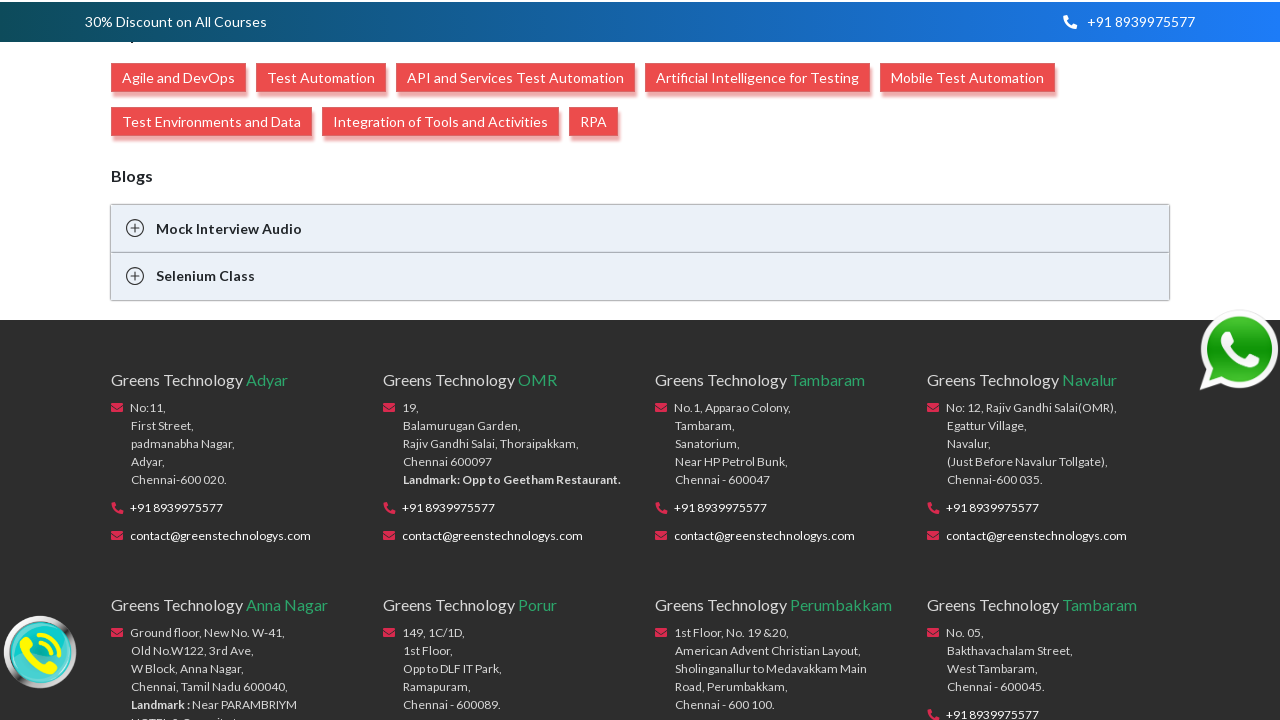

Pressed Enter to select the context menu option
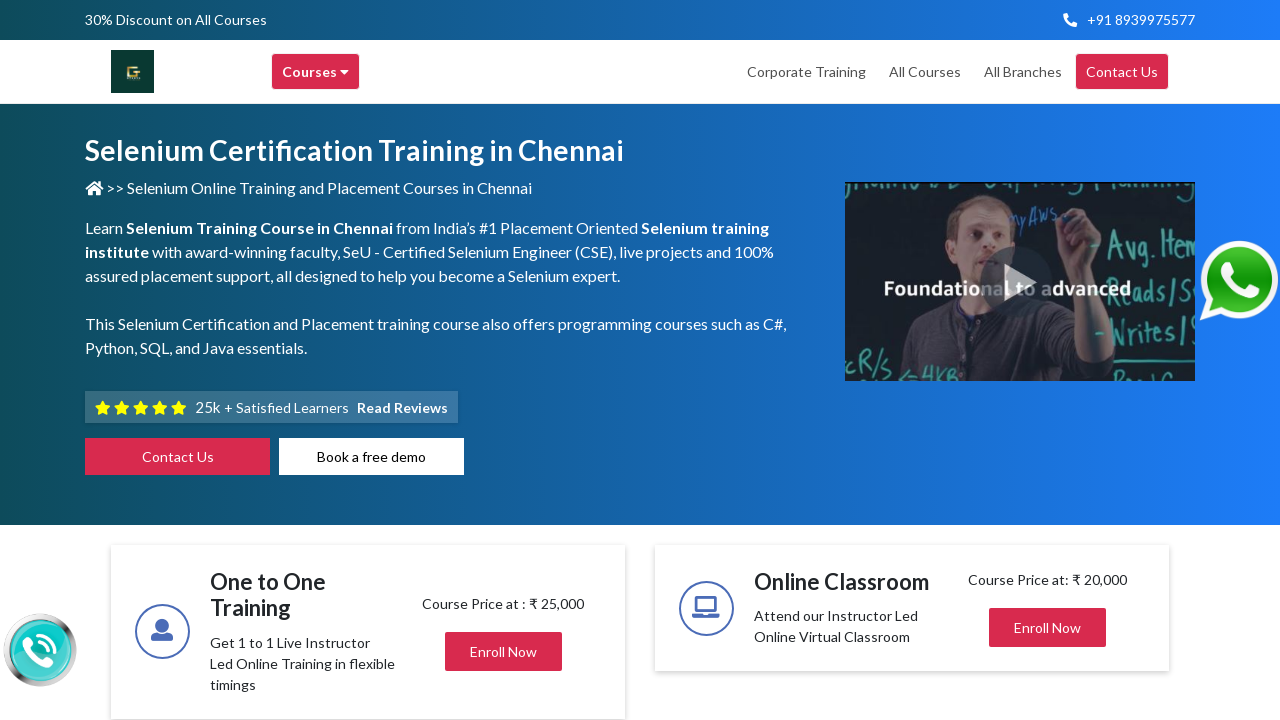

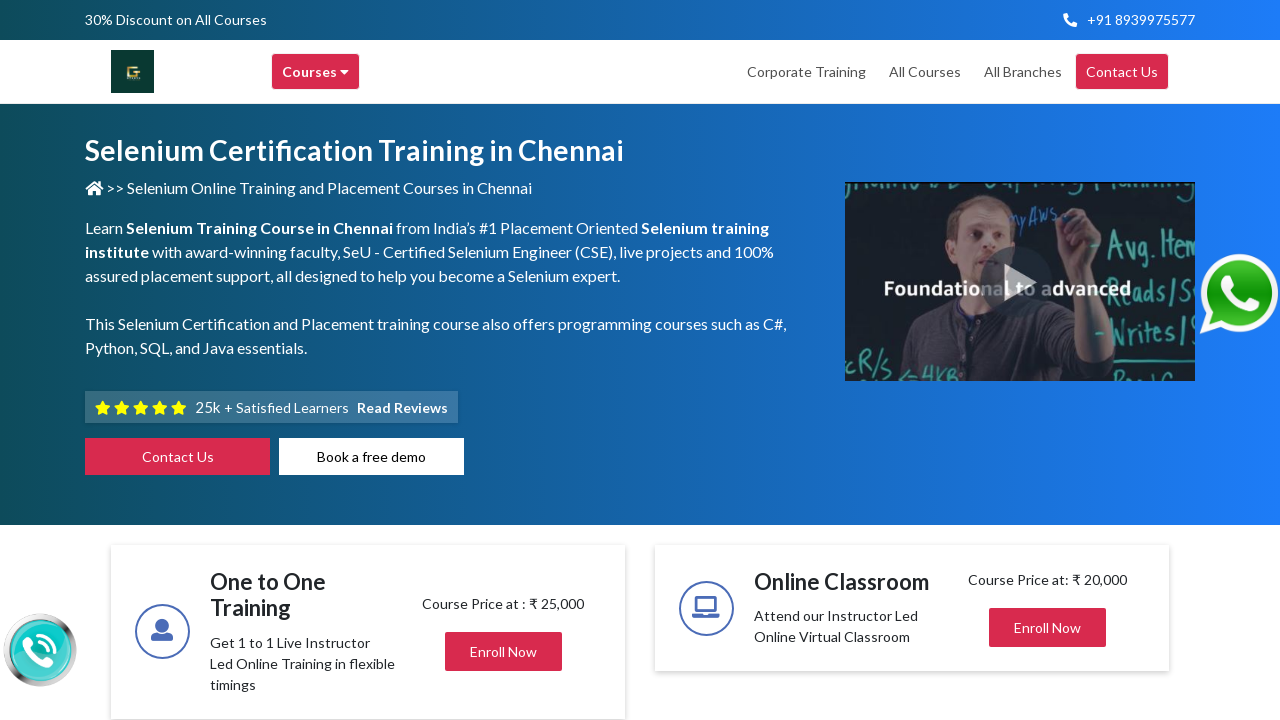